Tests searching for watches on AJIO e-commerce site and clicking on a specific product to open its details page

Starting URL: https://www.ajio.com/

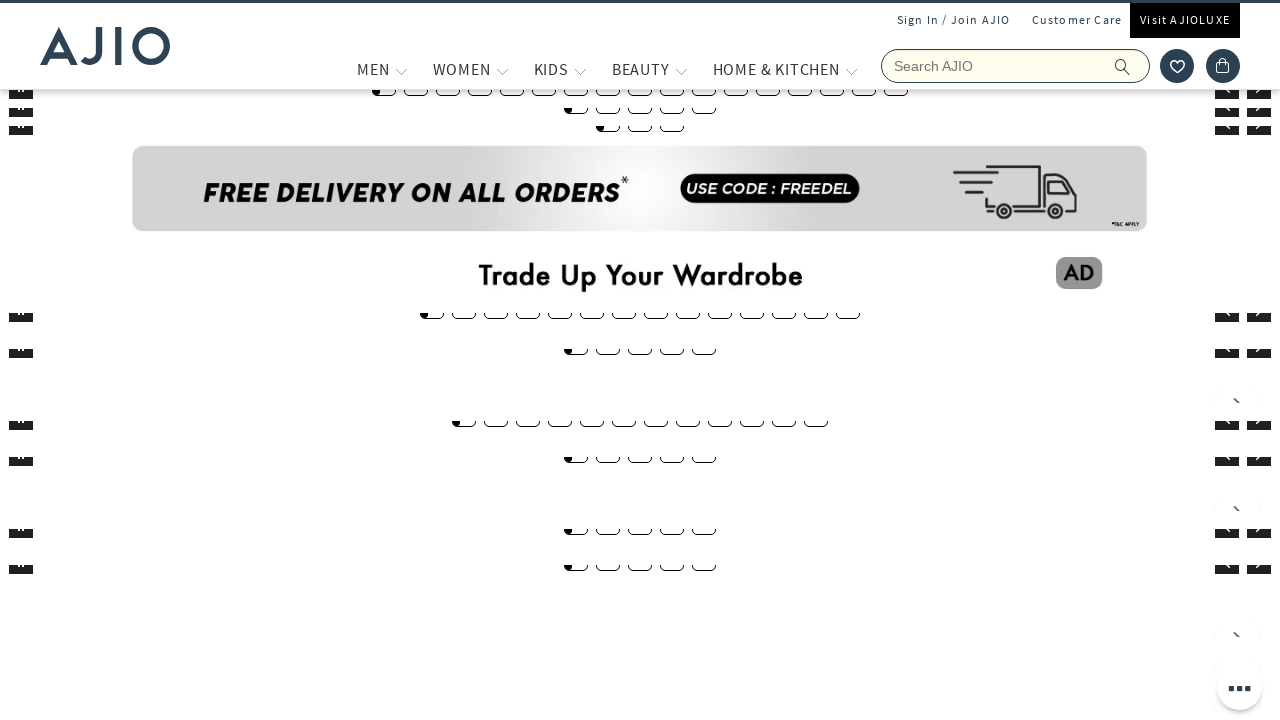

Entered 'Watches' in the search field on input[name='searchVal']
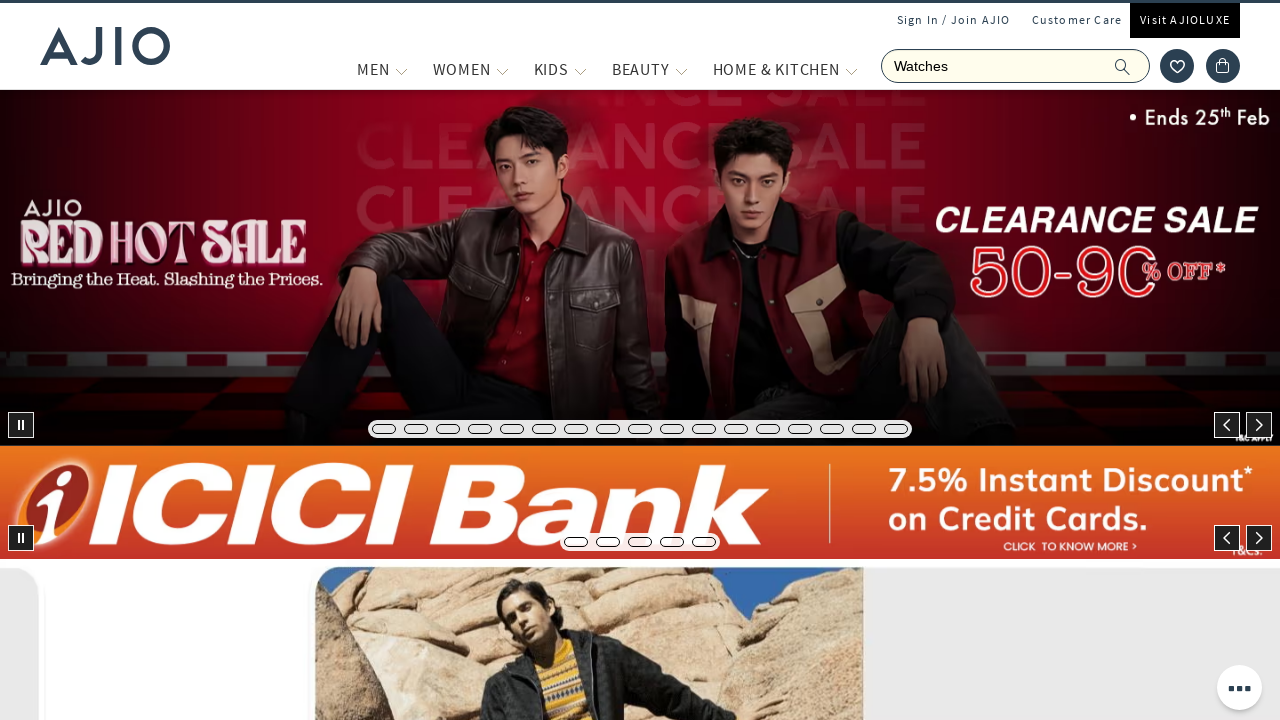

Clicked the search icon to initiate search at (1123, 66) on .ic-search
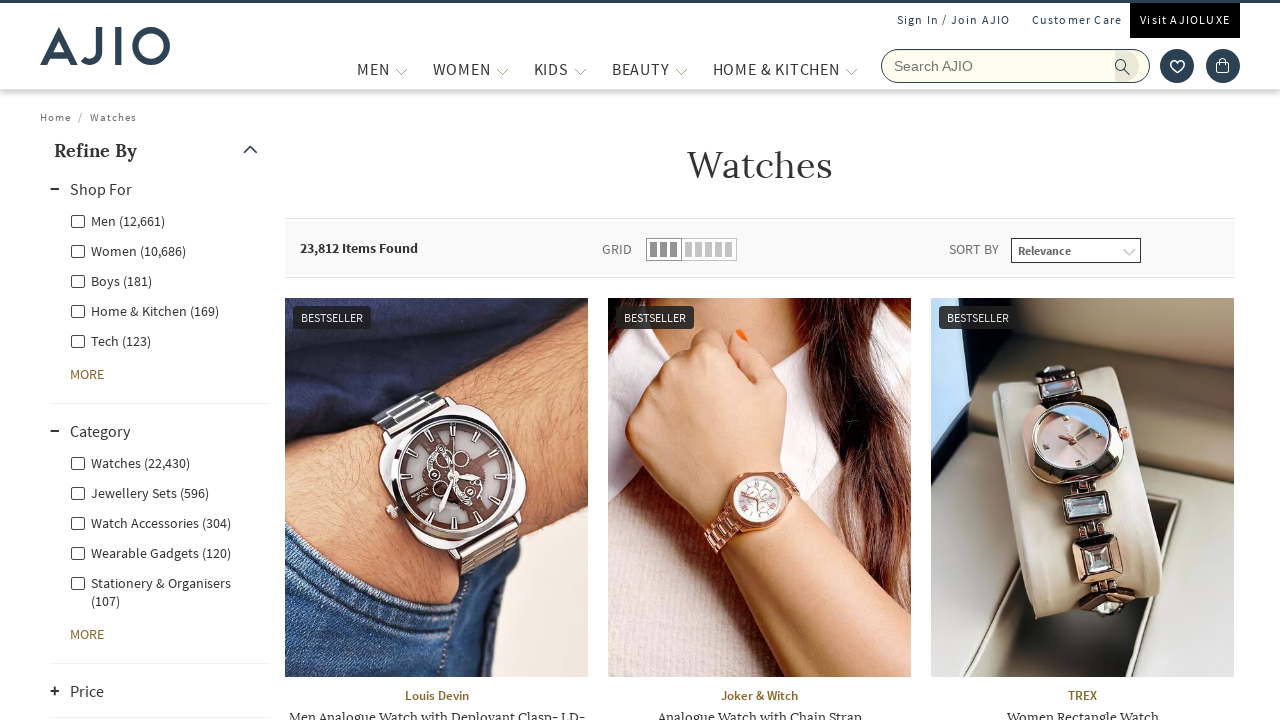

Search results loaded with French Connection watch product visible
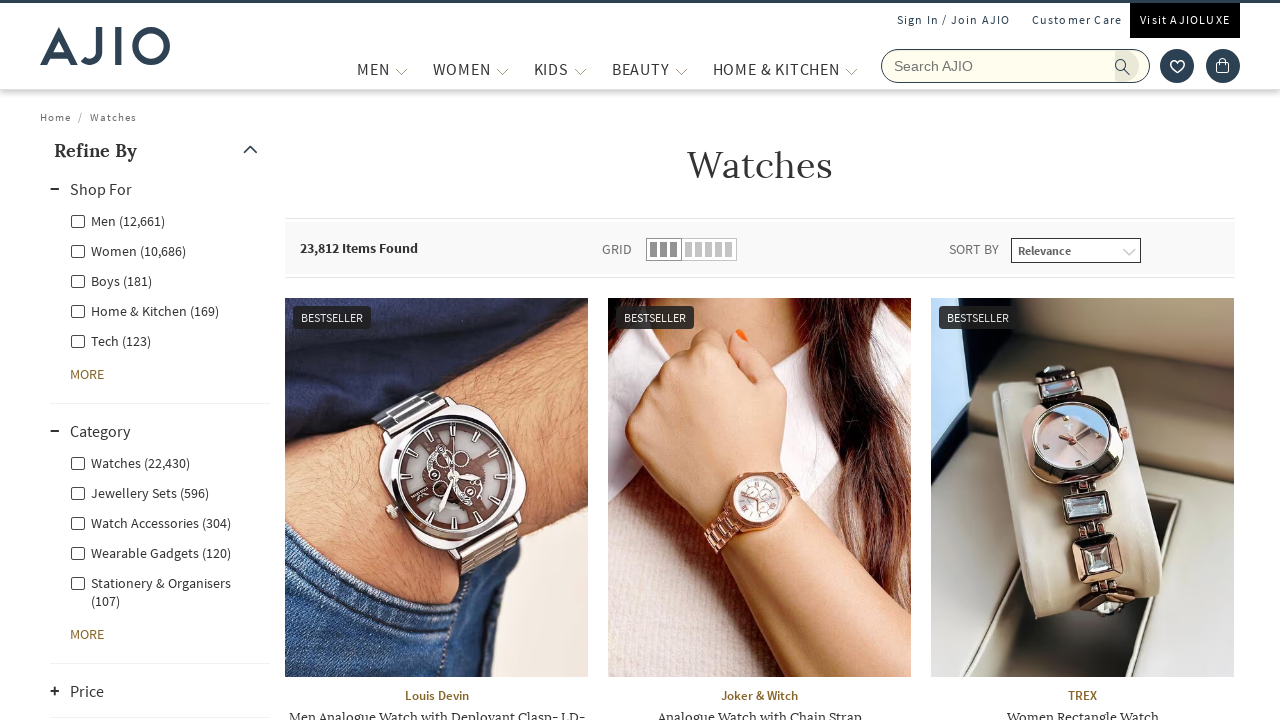

Clicked on French Connection watch product to open details page at (754, 189) on img[alt*='French Connection']
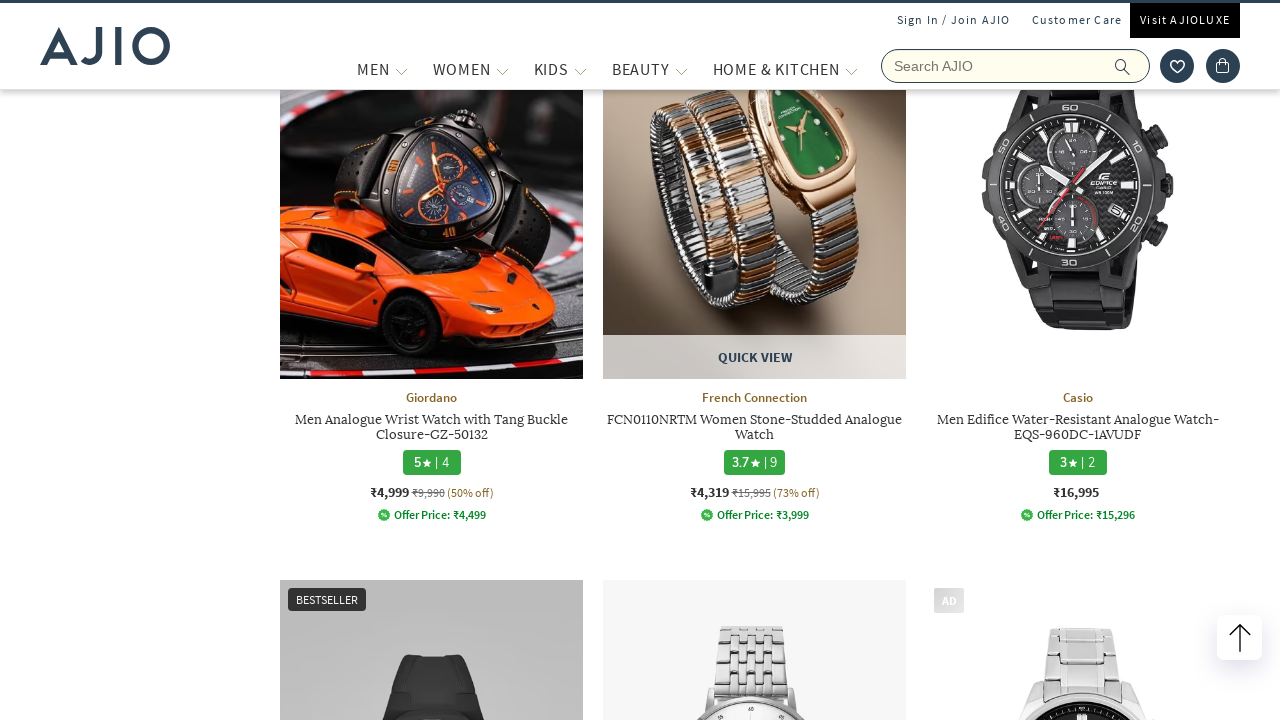

Waited for product details page to fully load
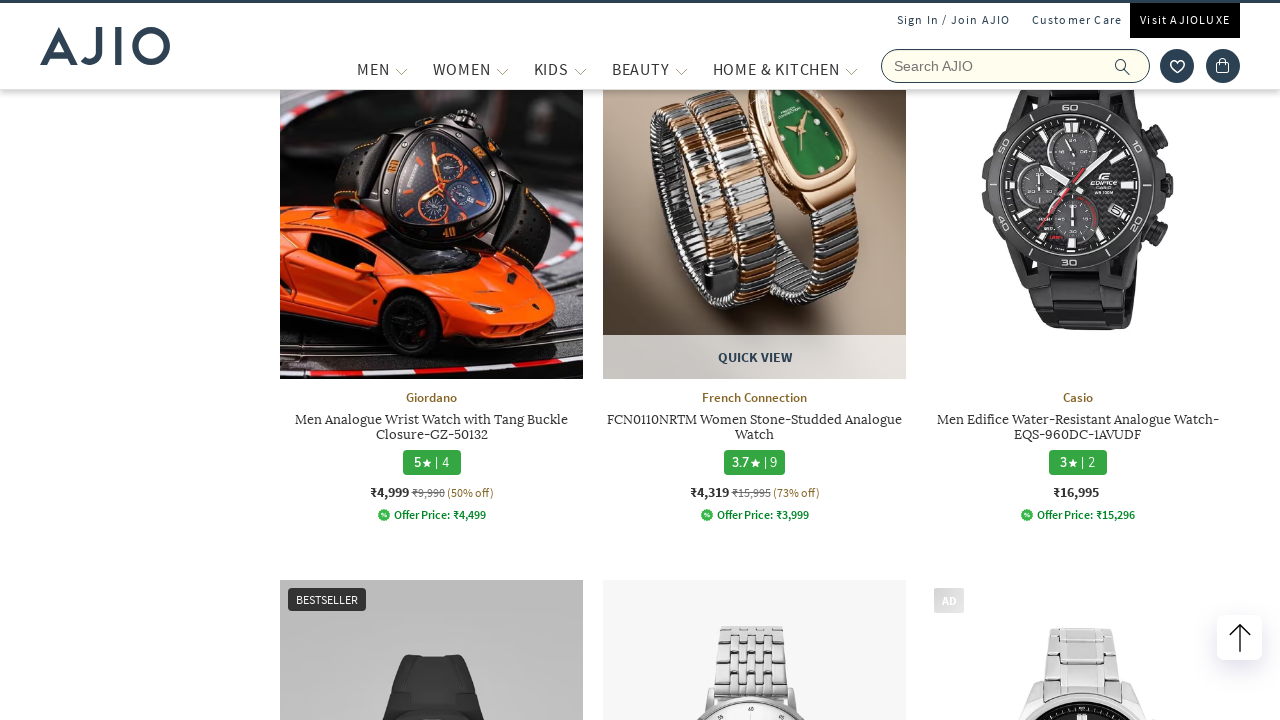

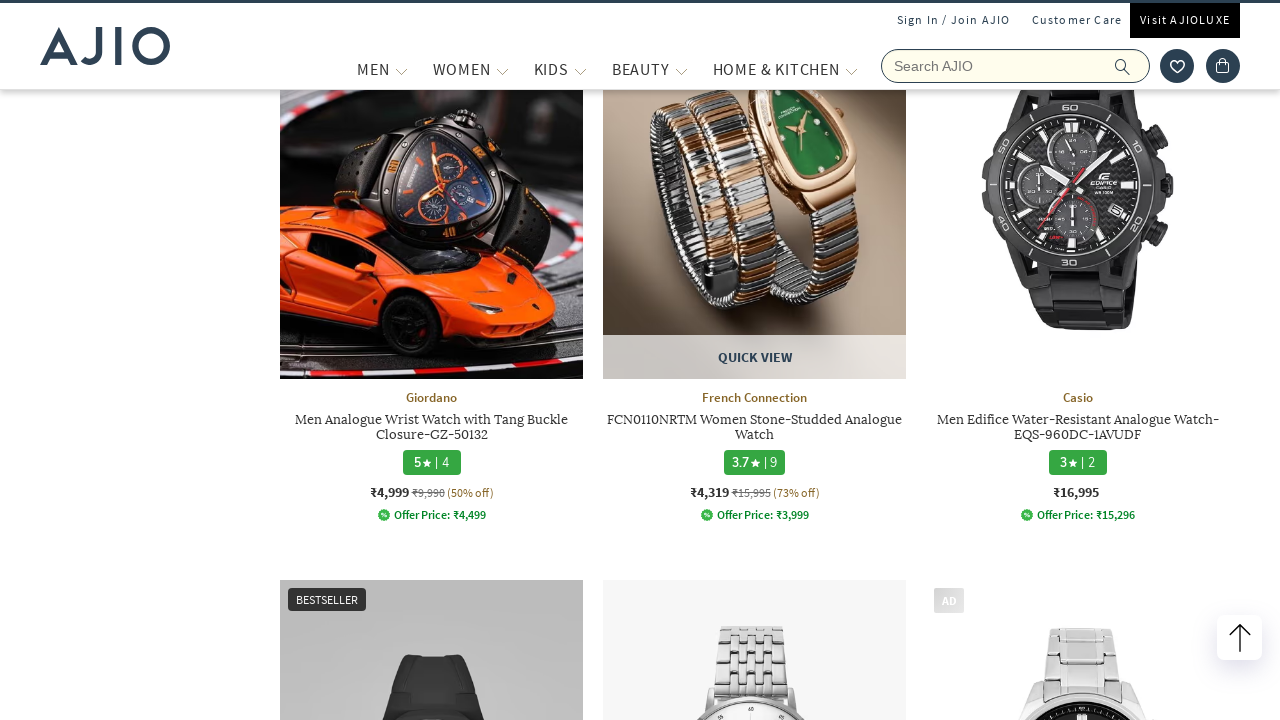